Tests drag and drop functionality by dragging a source circle to a target circle

Starting URL: https://automationfc.github.io/kendo-drag-drop/

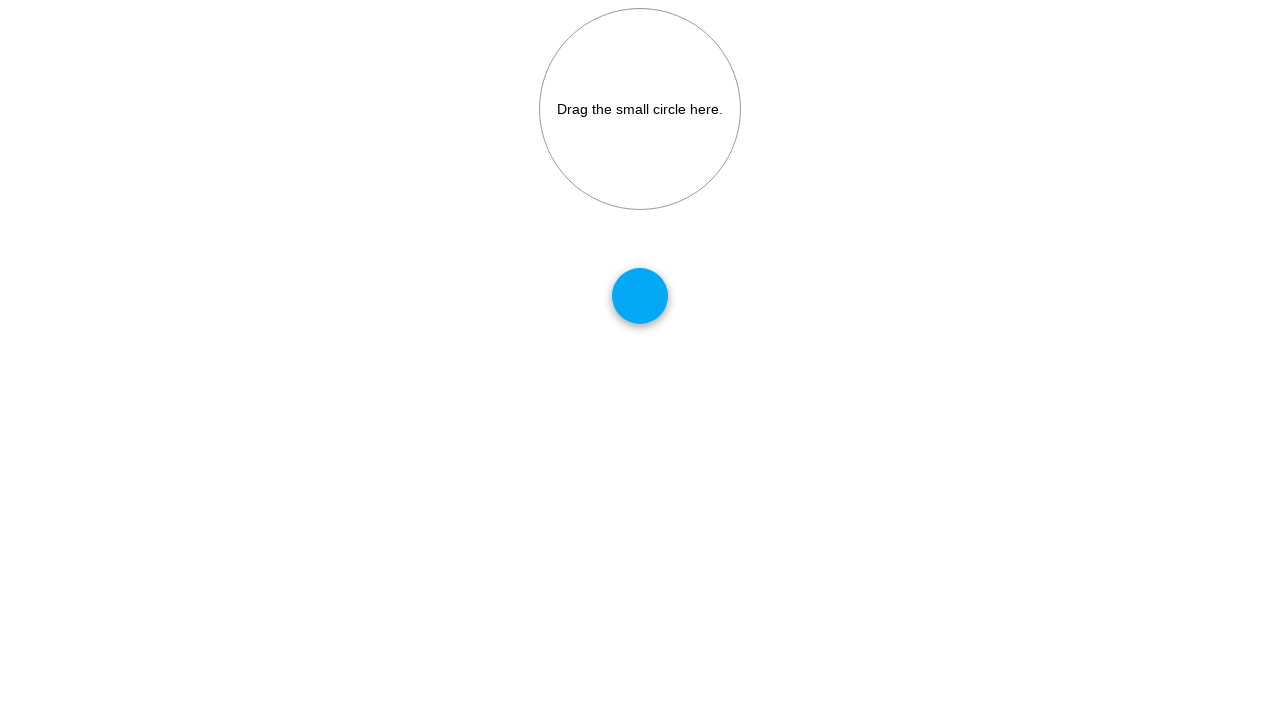

Navigated to Kendo drag and drop test page
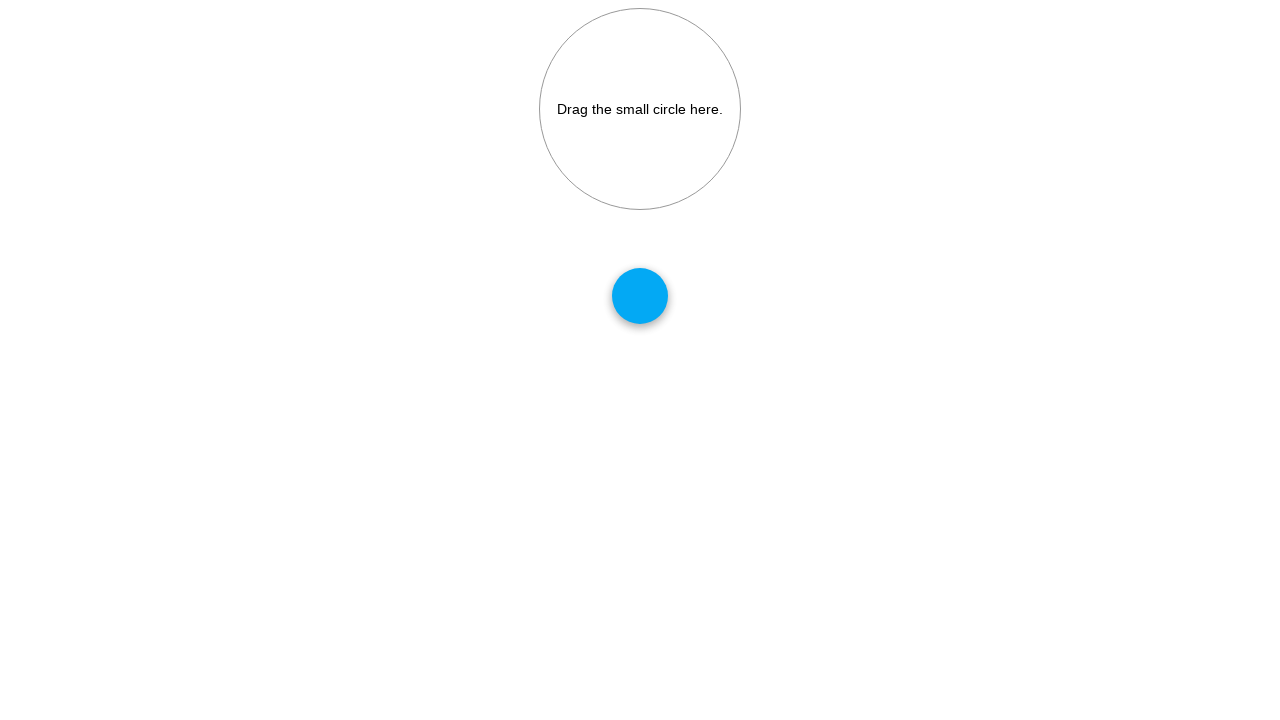

Located source circle element
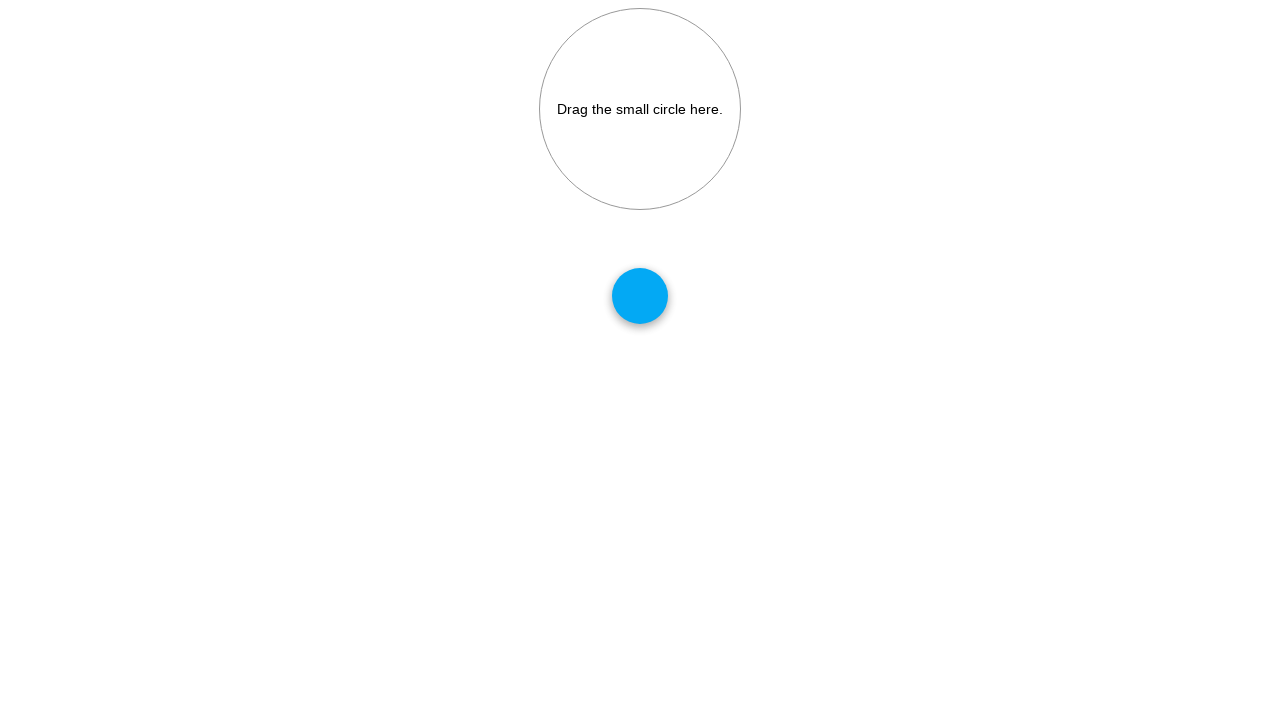

Located target circle element
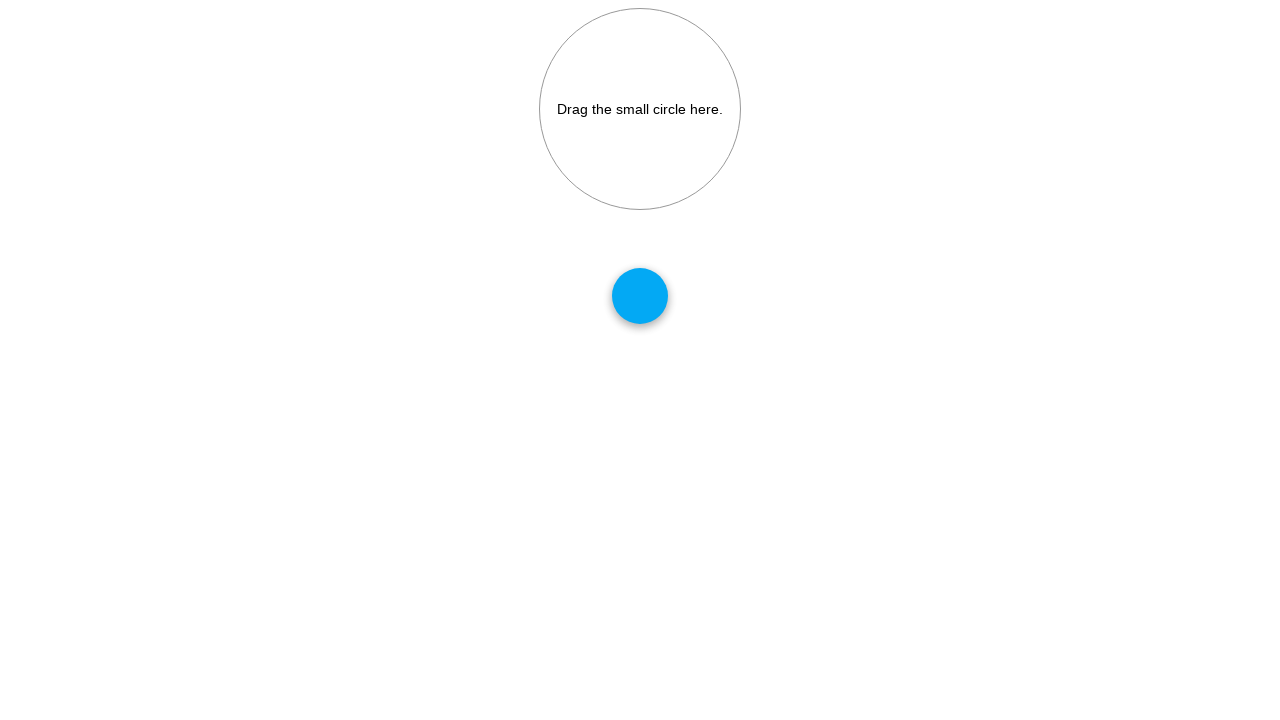

Dragged source circle to target circle at (640, 109)
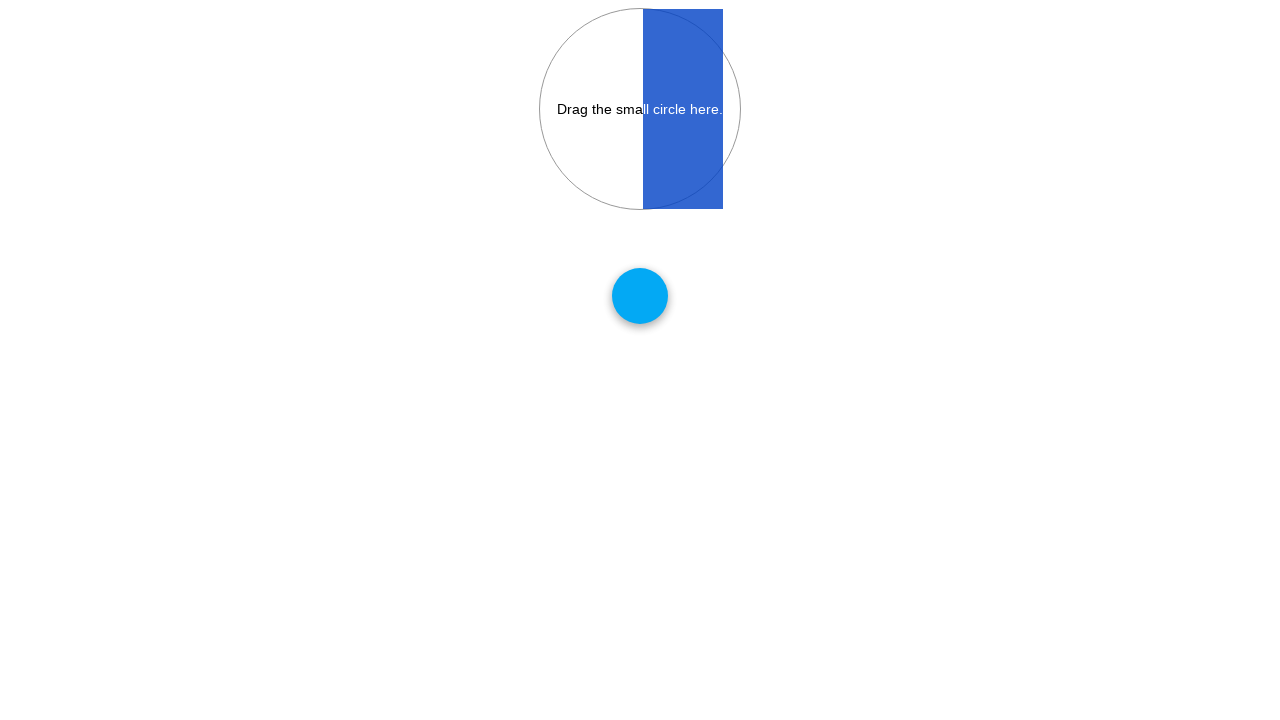

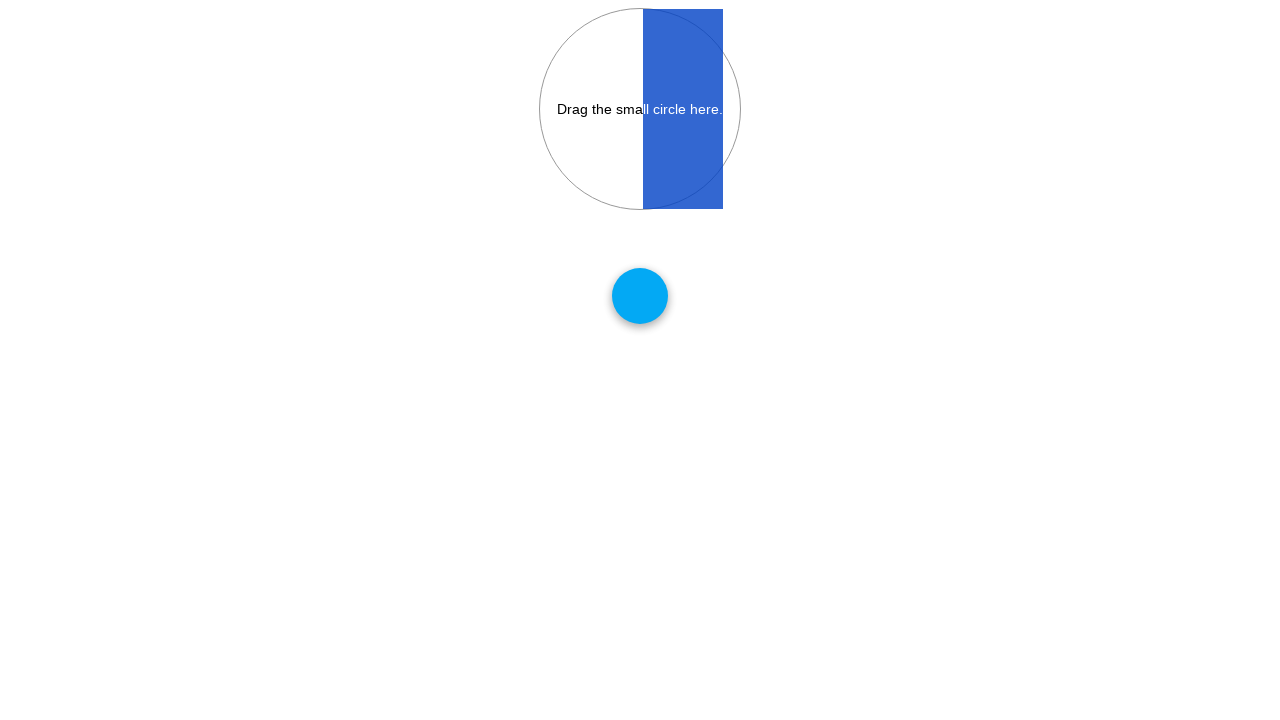